Tests iframe navigation by clicking on a nested iframe link, switching through multiple iframe levels, and entering text in an input field within the nested iframe

Starting URL: https://demo.automationtesting.in/Frames.html

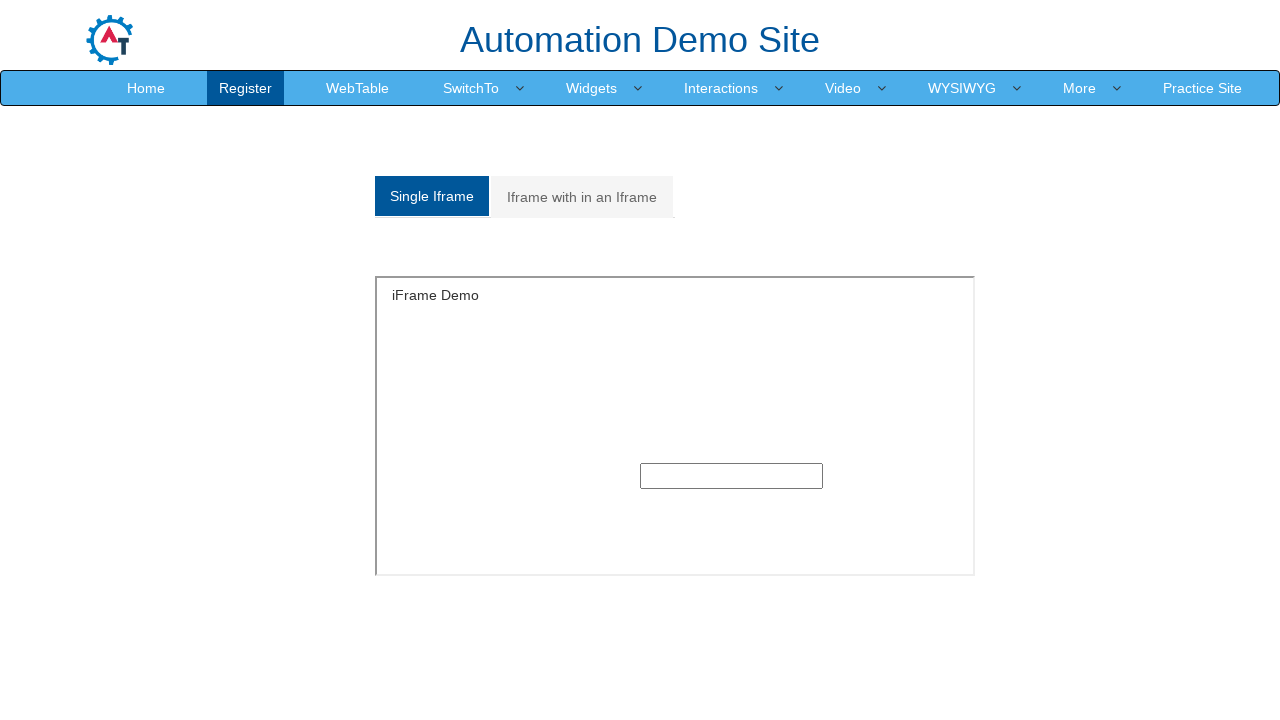

Clicked on 'Iframe with in an Iframe' link at (582, 197) on xpath=//a[.='Iframe with in an Iframe']
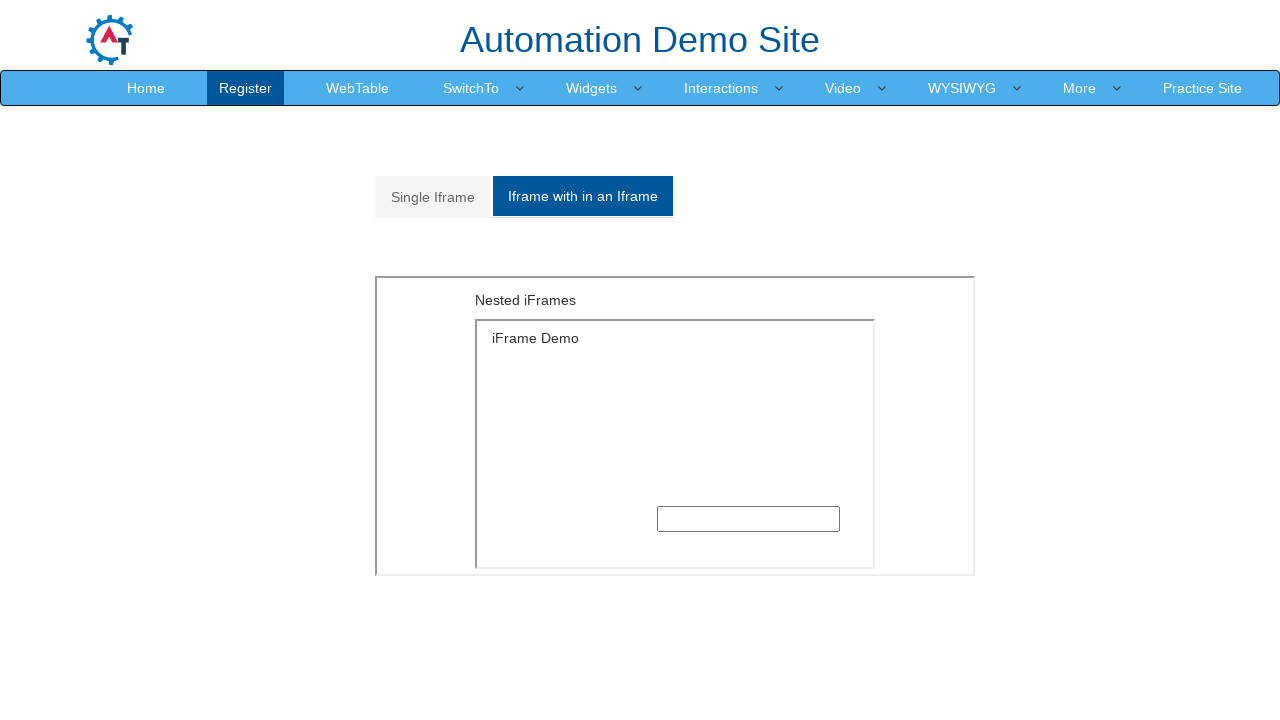

Located outer iframe with src='MultipleFrames.html'
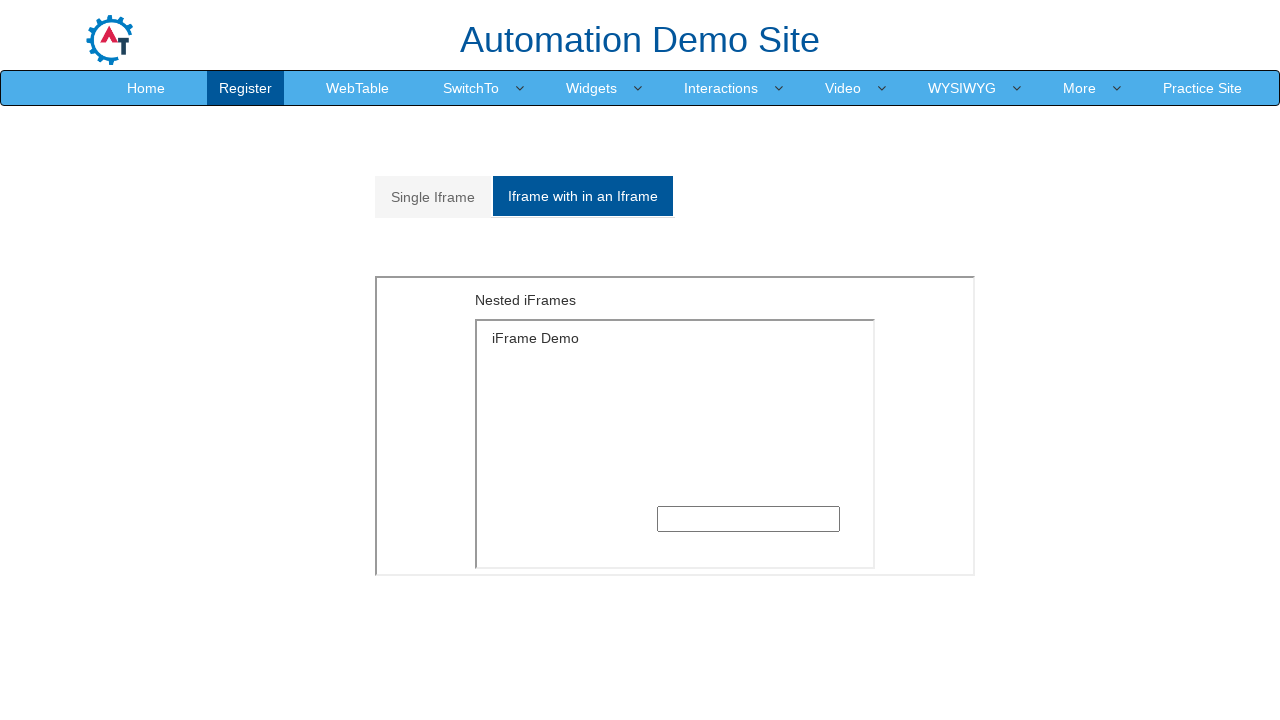

Located inner iframe with src='SingleFrame.html' within outer iframe
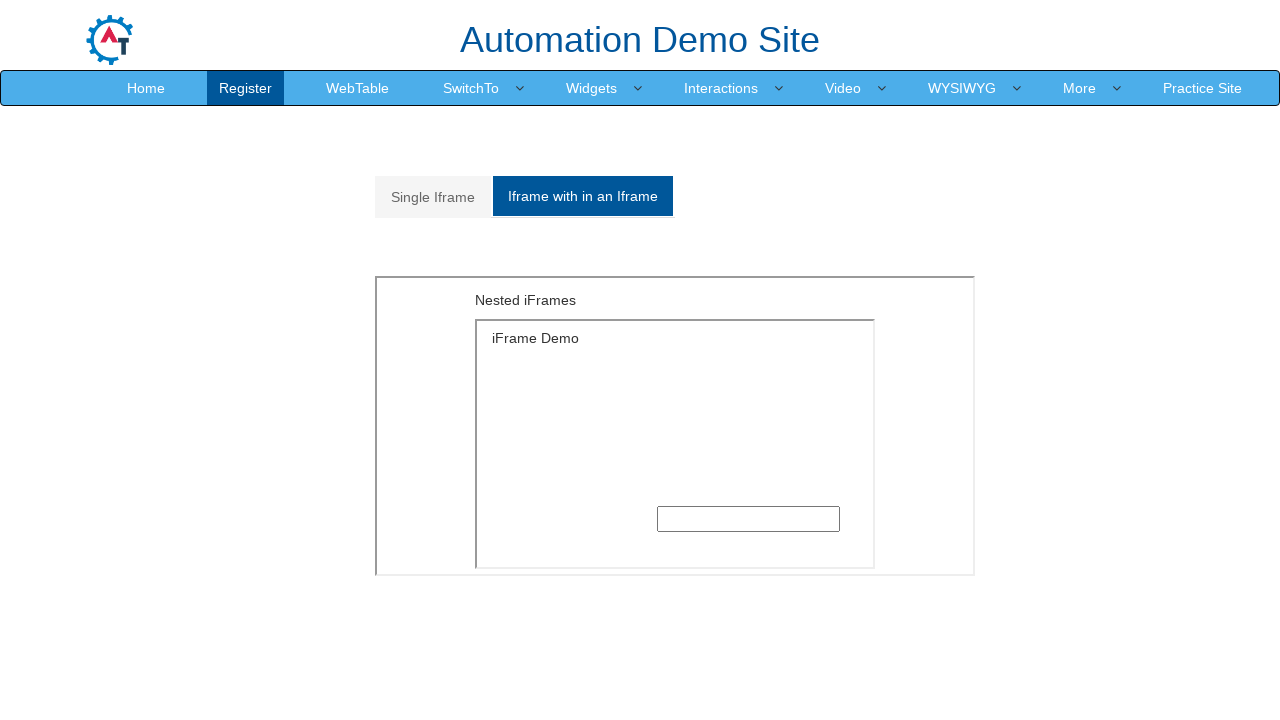

Entered 'helloworld' into text input field in nested iframe on xpath=//iframe[@src='MultipleFrames.html'] >> internal:control=enter-frame >> xp
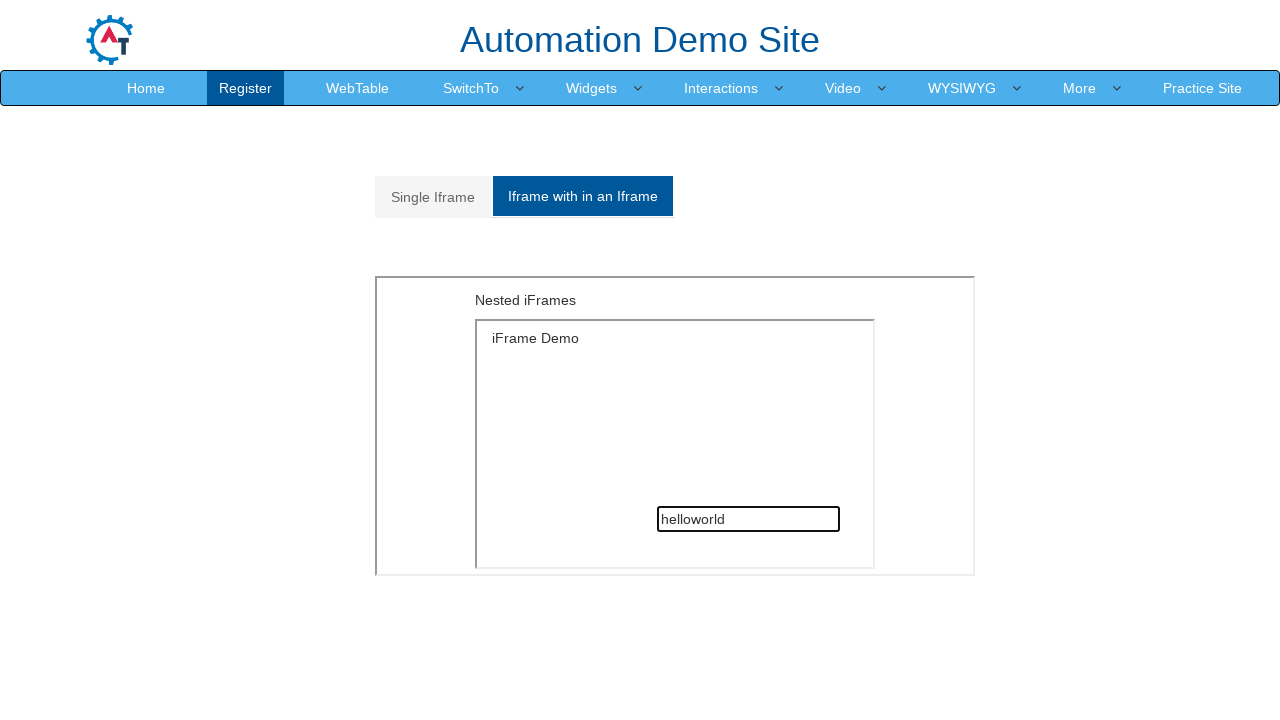

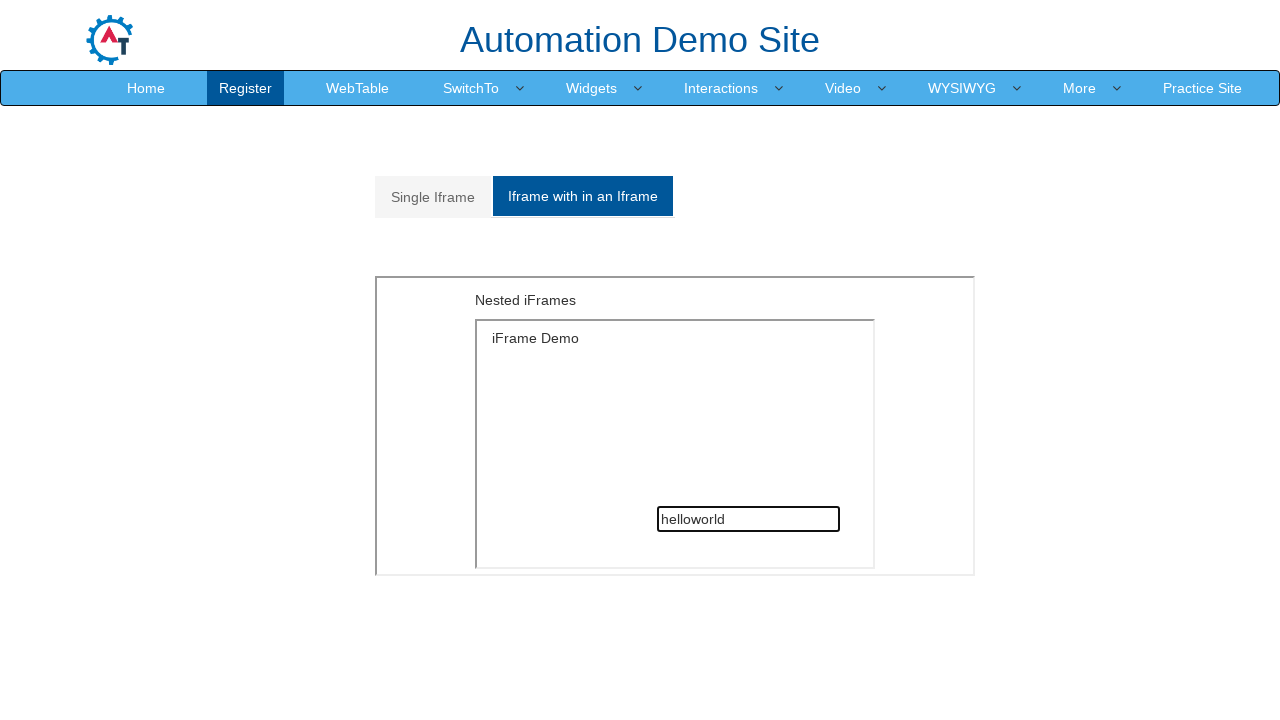